Tests XPath selectors by locating the First Name and Last Name input fields on a demo practice form page

Starting URL: https://demoqa.com/automation-practice-form

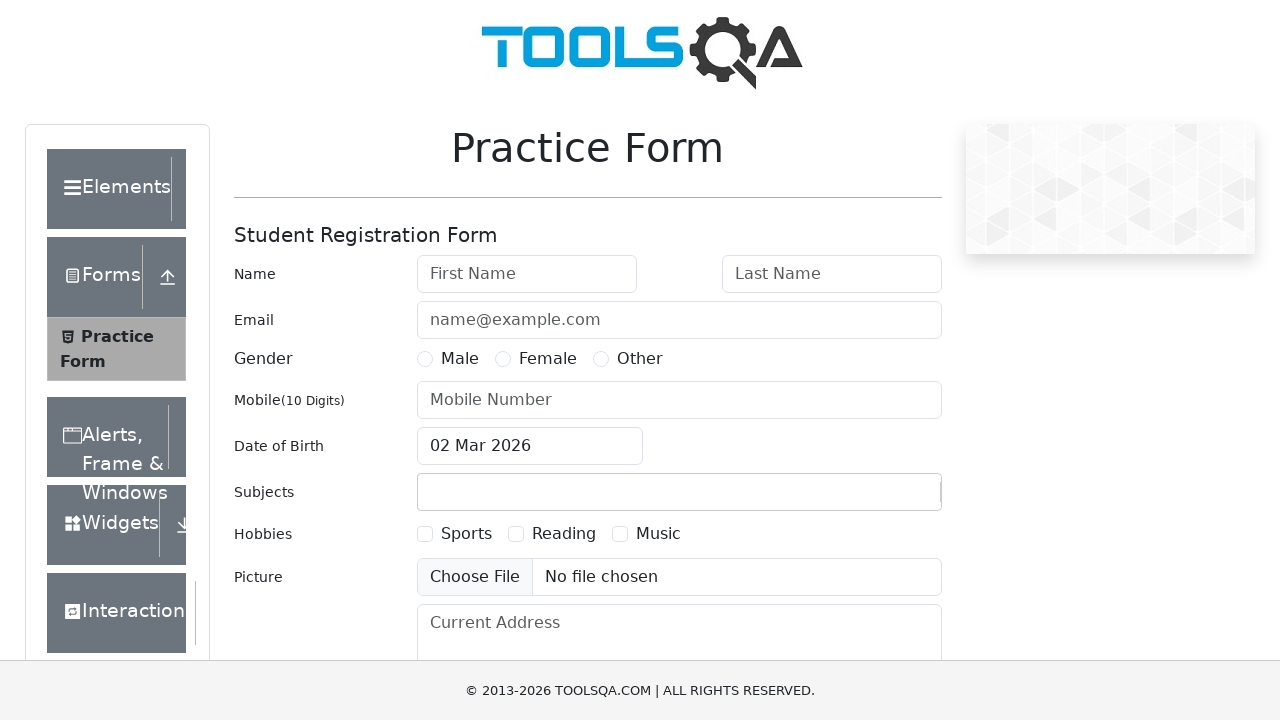

Navigated to demo practice form page
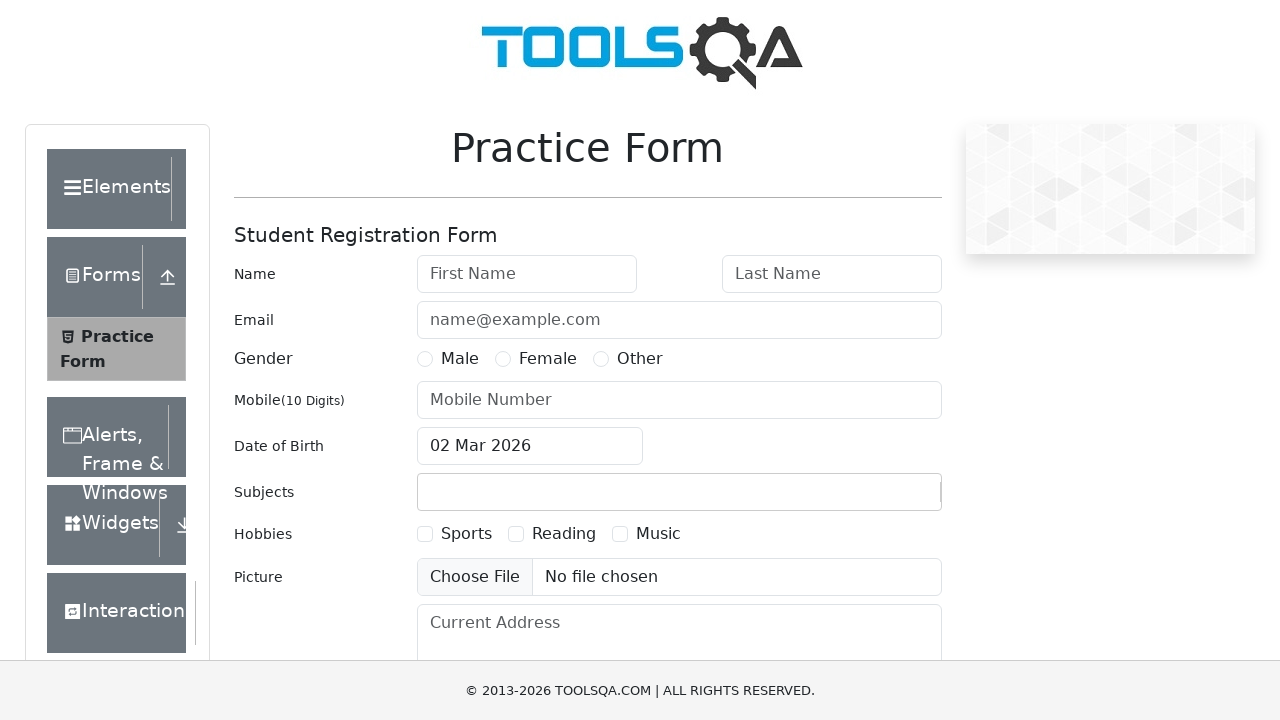

Located First Name input field using XPath placeholder selector
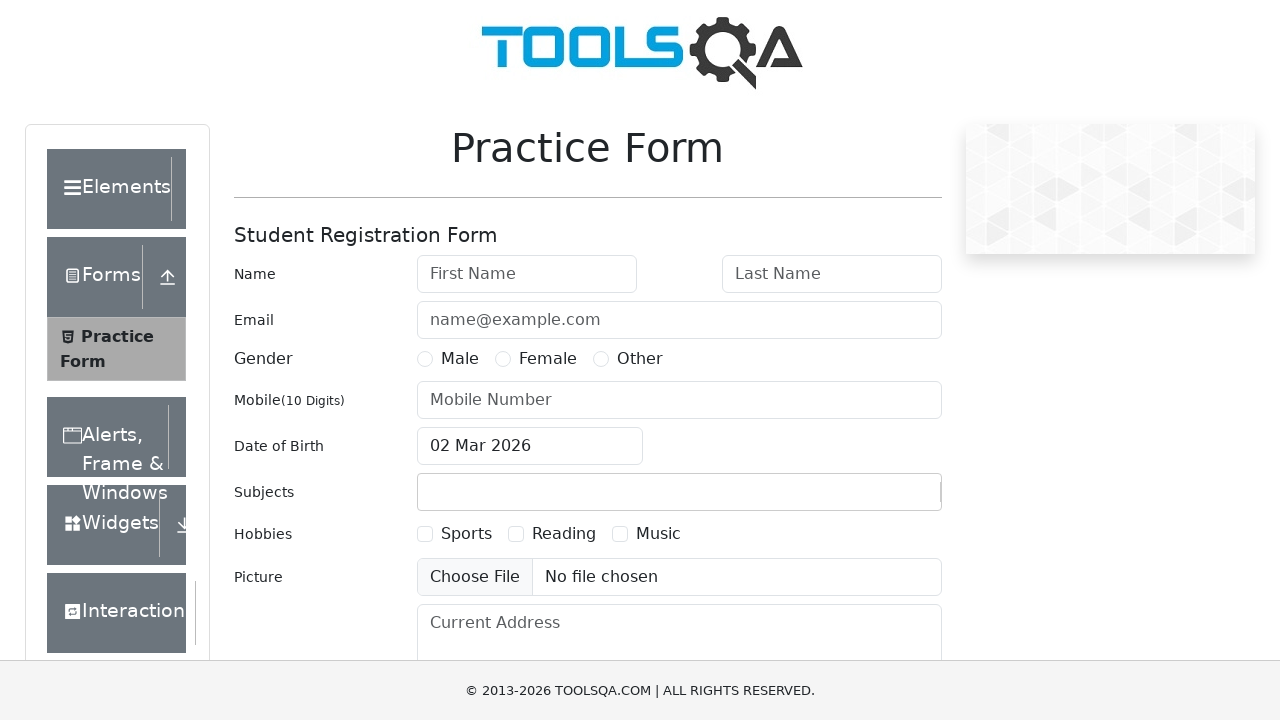

First Name field is visible
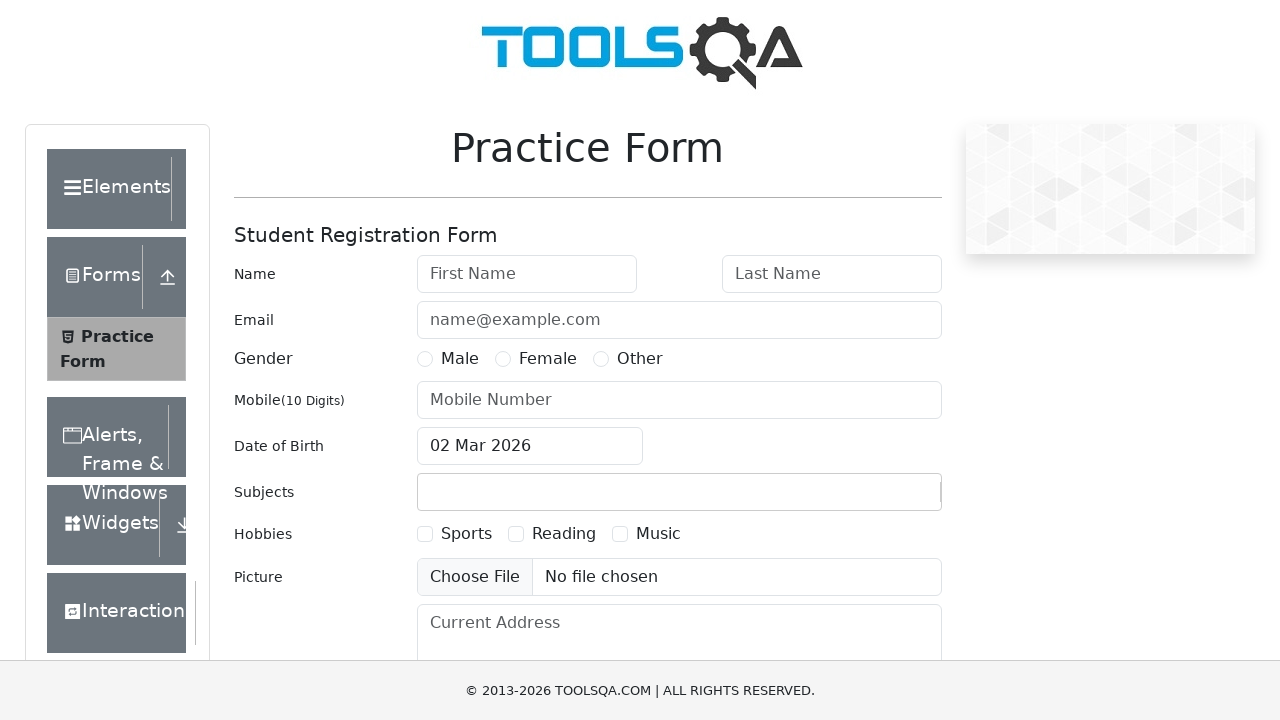

Located Last Name input field using CSS id selector
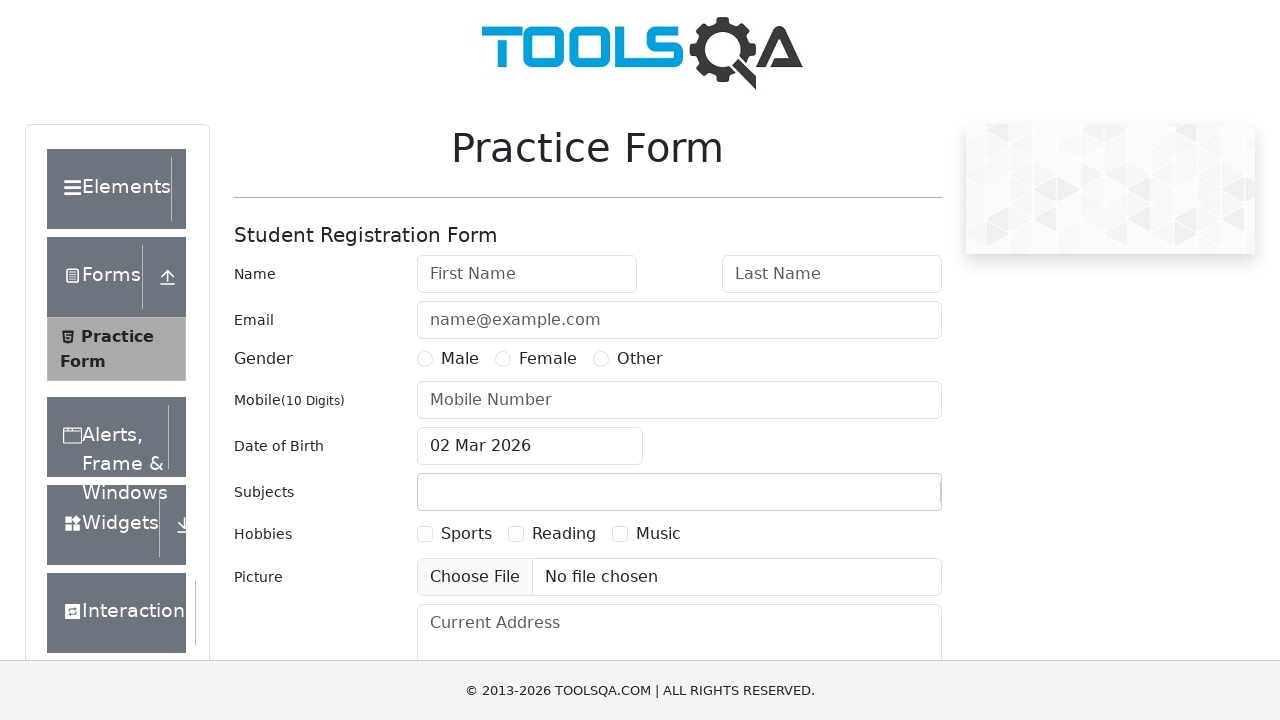

Last Name field is visible
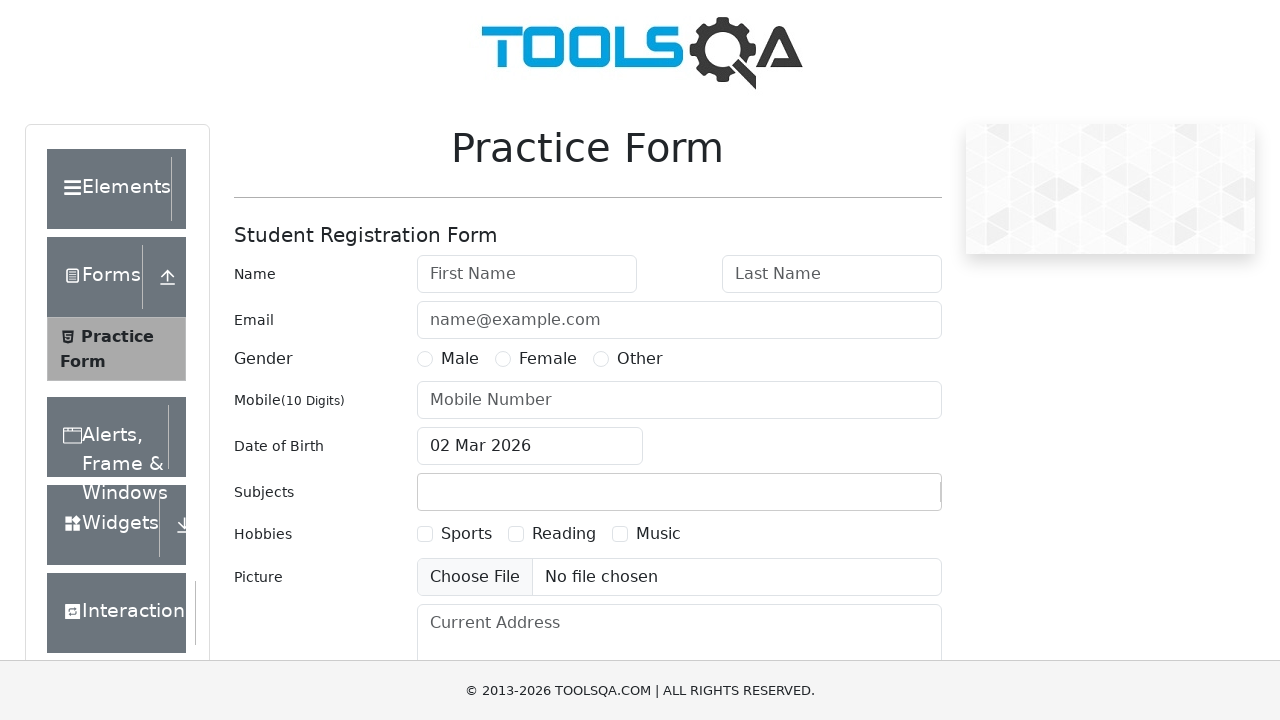

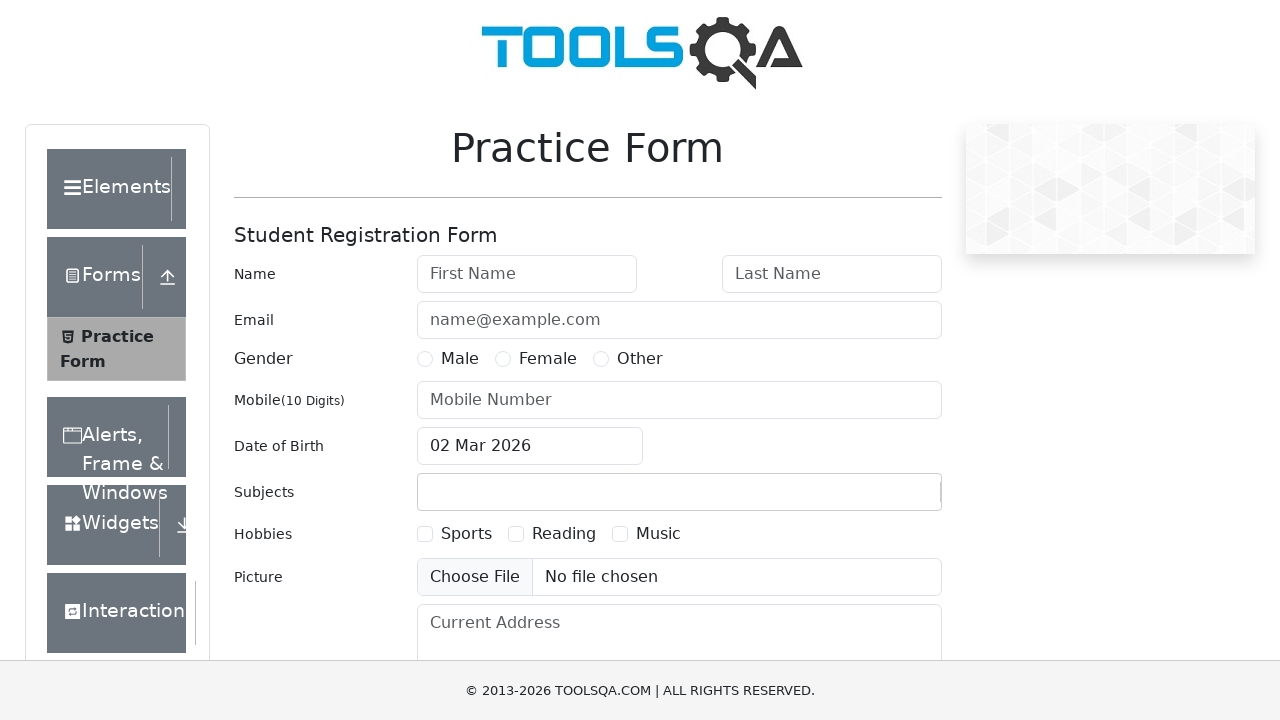